Opens the YouTube homepage and sets the browser window to a specific size (500x600 pixels).

Starting URL: https://www.youtube.com/

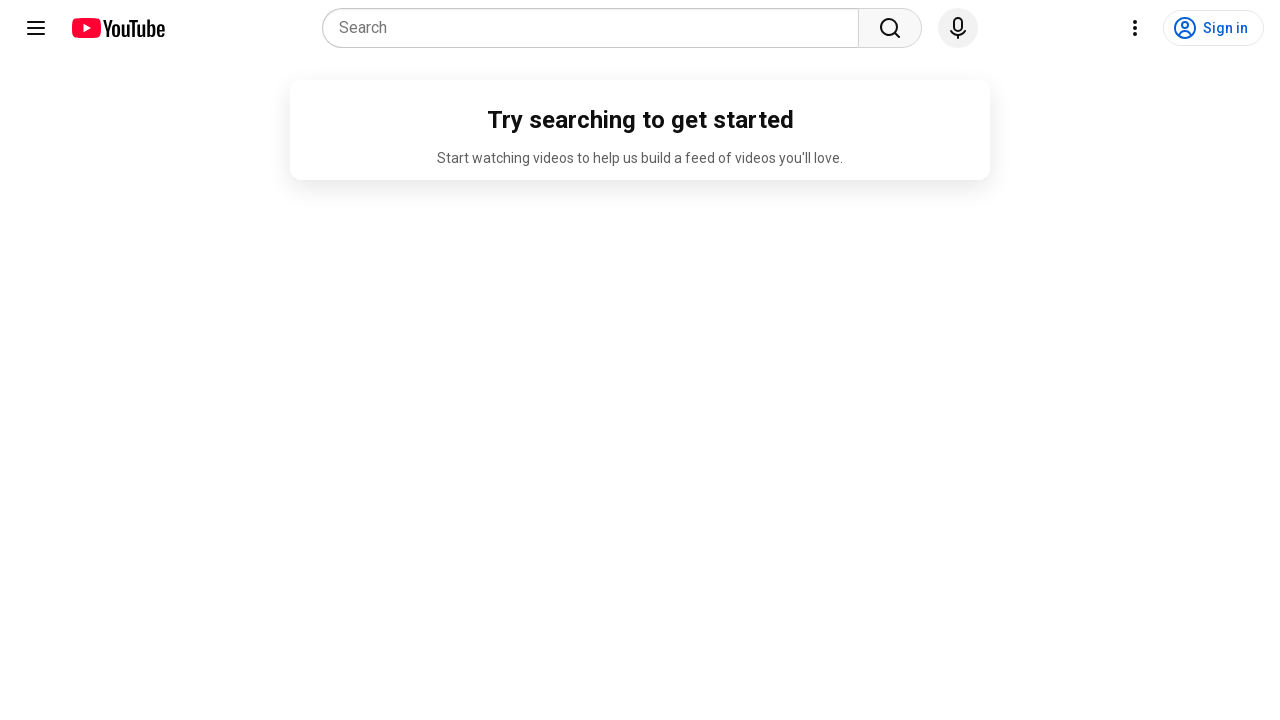

Set browser viewport to 500x600 pixels
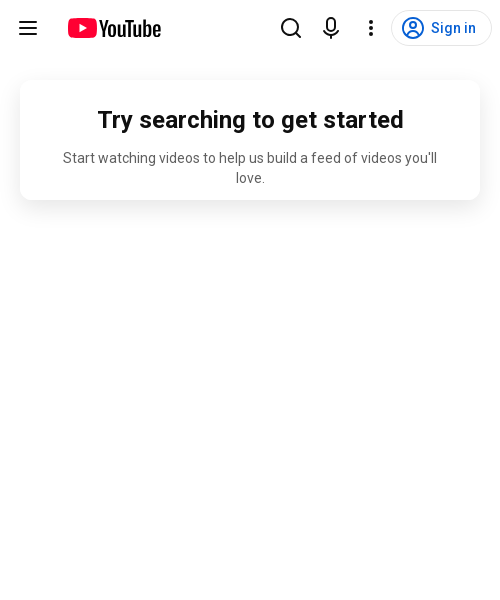

YouTube homepage fully loaded (domcontentloaded)
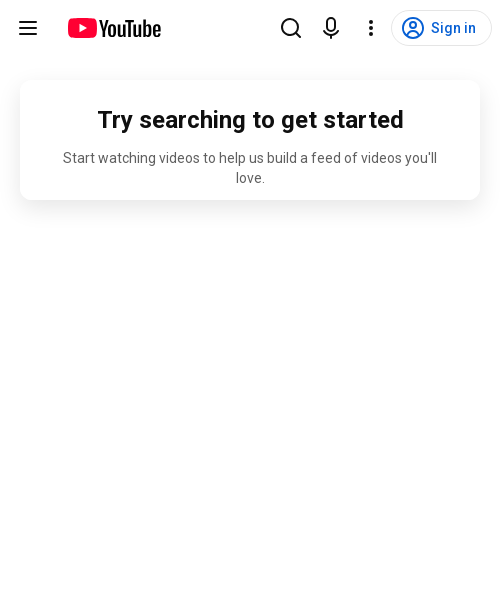

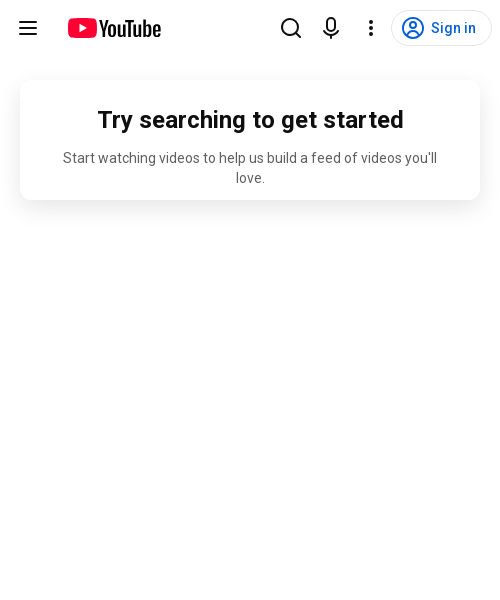